Tests browser window/tab switching by clicking a link that opens a new window, switching to it to verify content, then closing it and switching back to verify the original page.

Starting URL: https://the-internet.herokuapp.com/windows

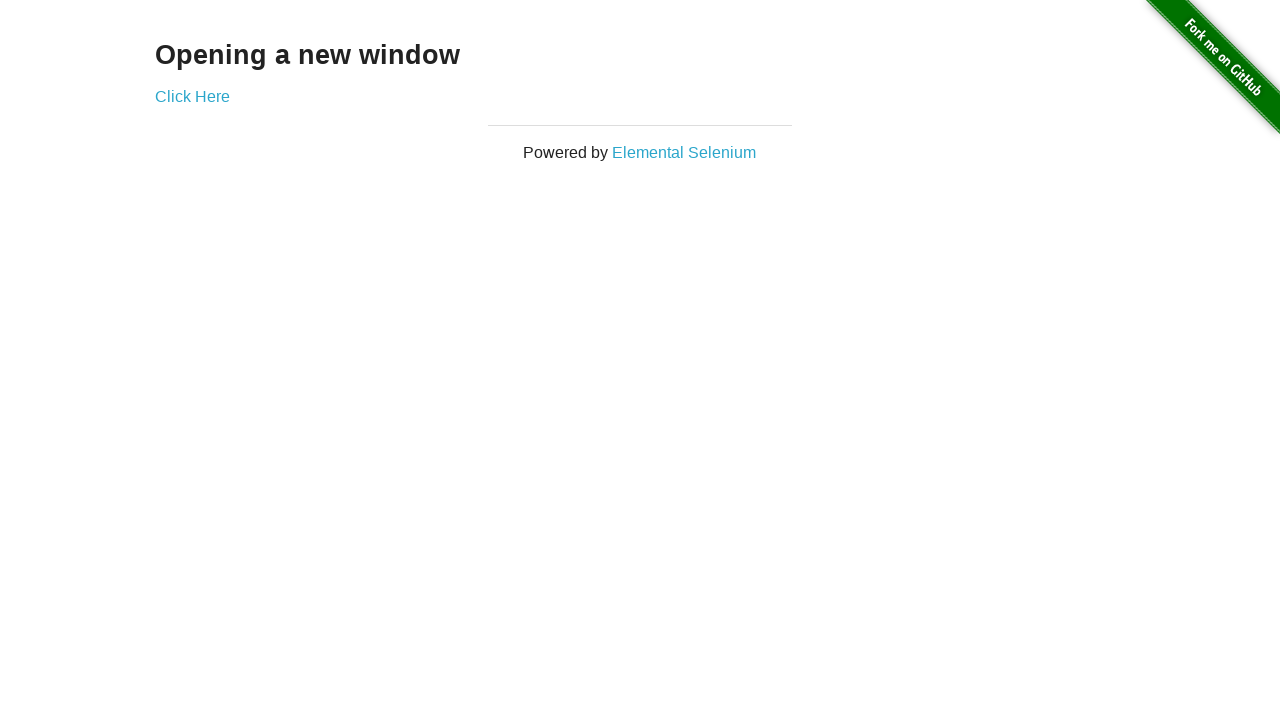

Clicked link to open new window at (192, 96) on a[href='/windows/new']
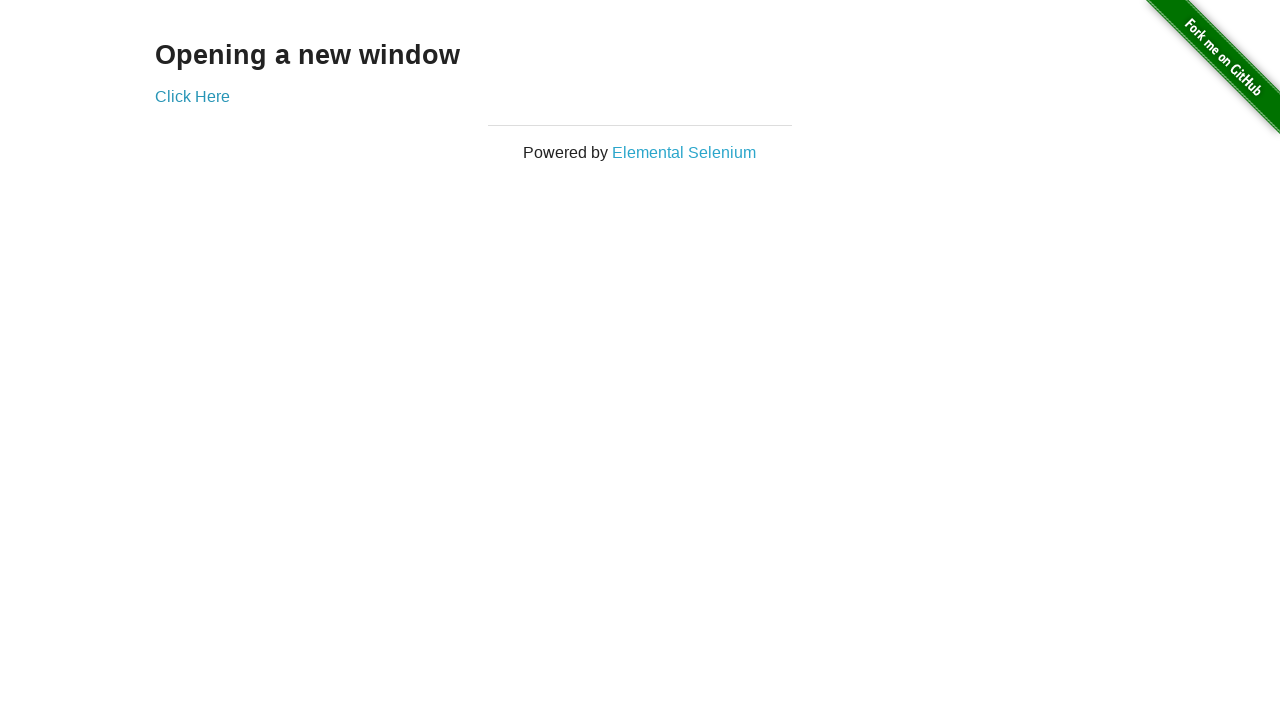

New window/tab opened and captured
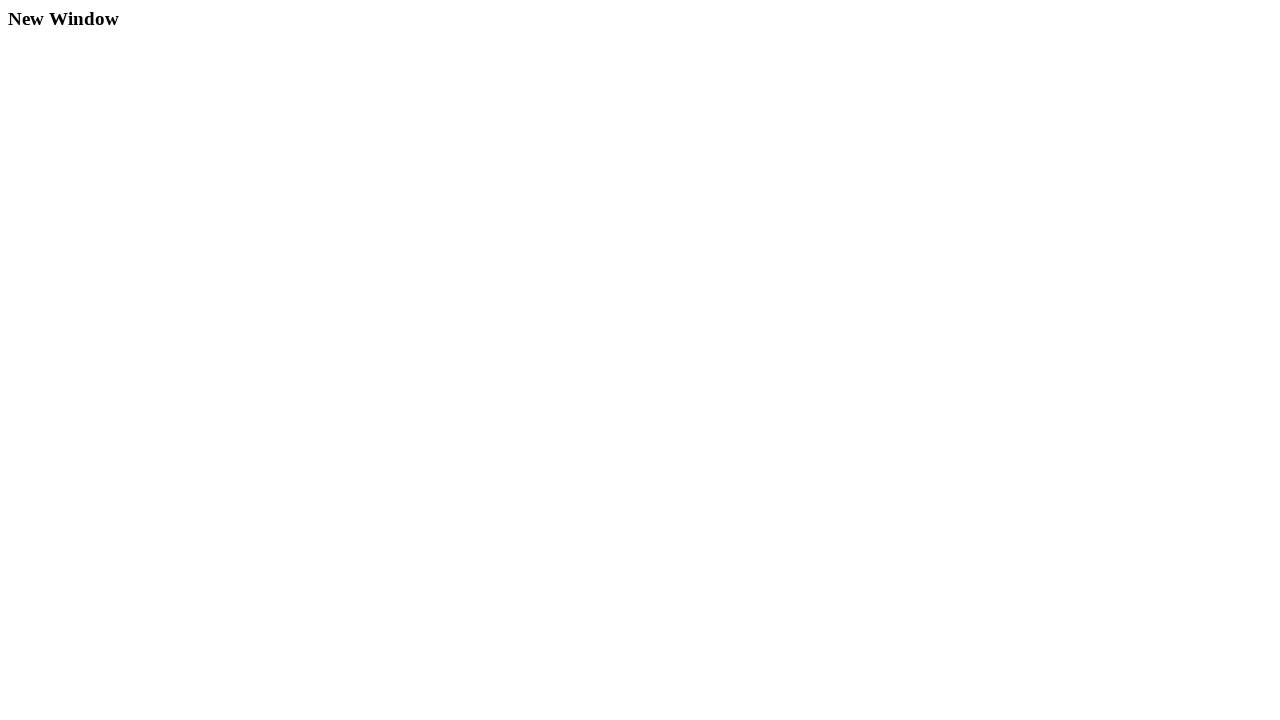

New window page loaded completely
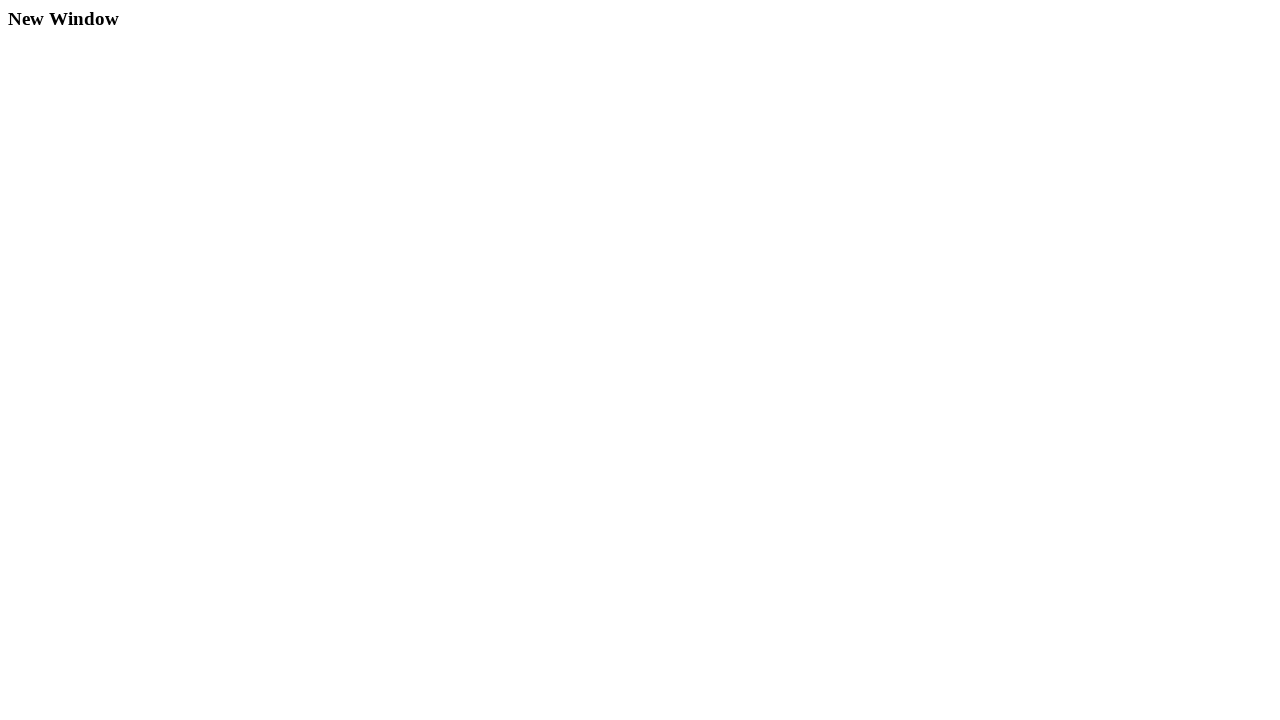

Retrieved text content from new window
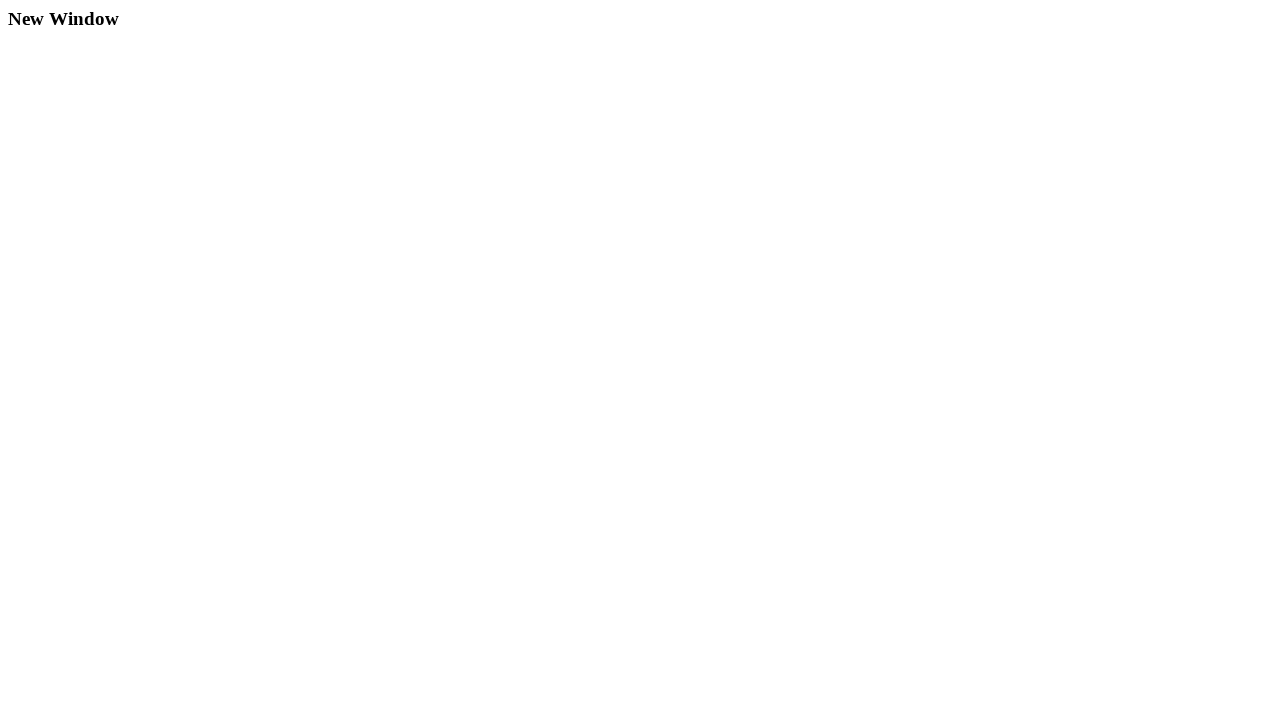

Verified new window contains expected content
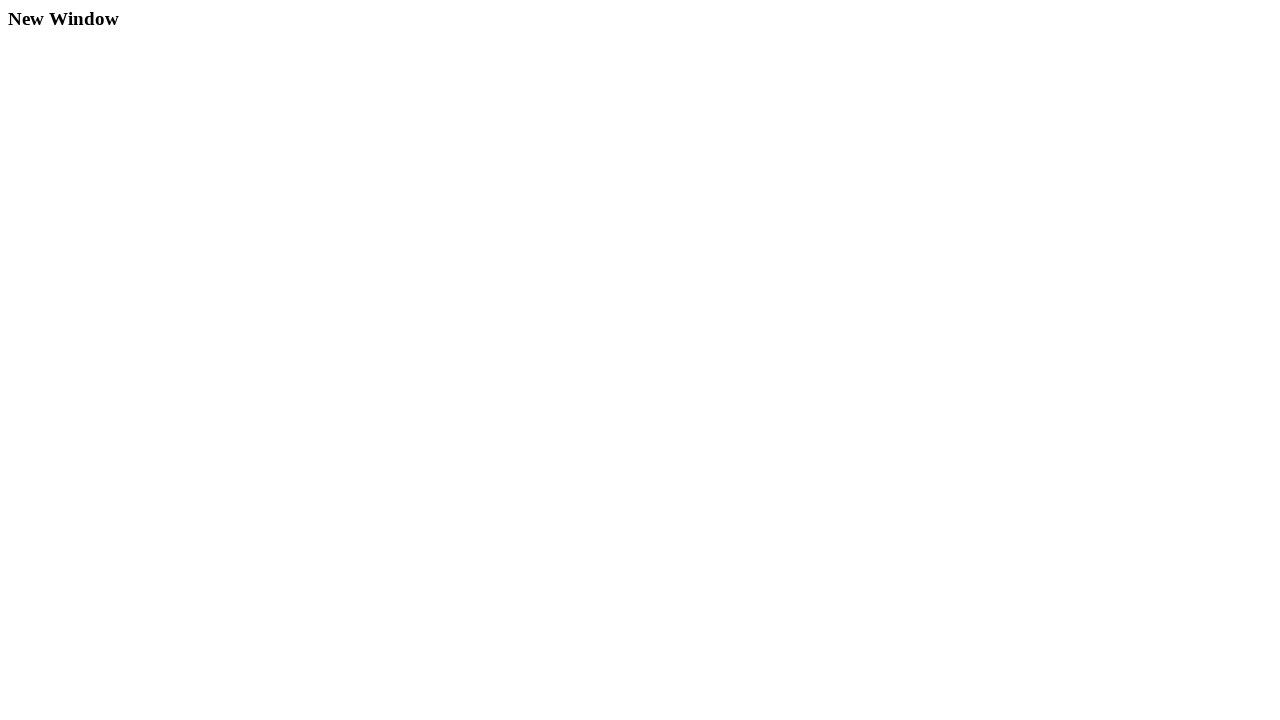

Closed new window/tab
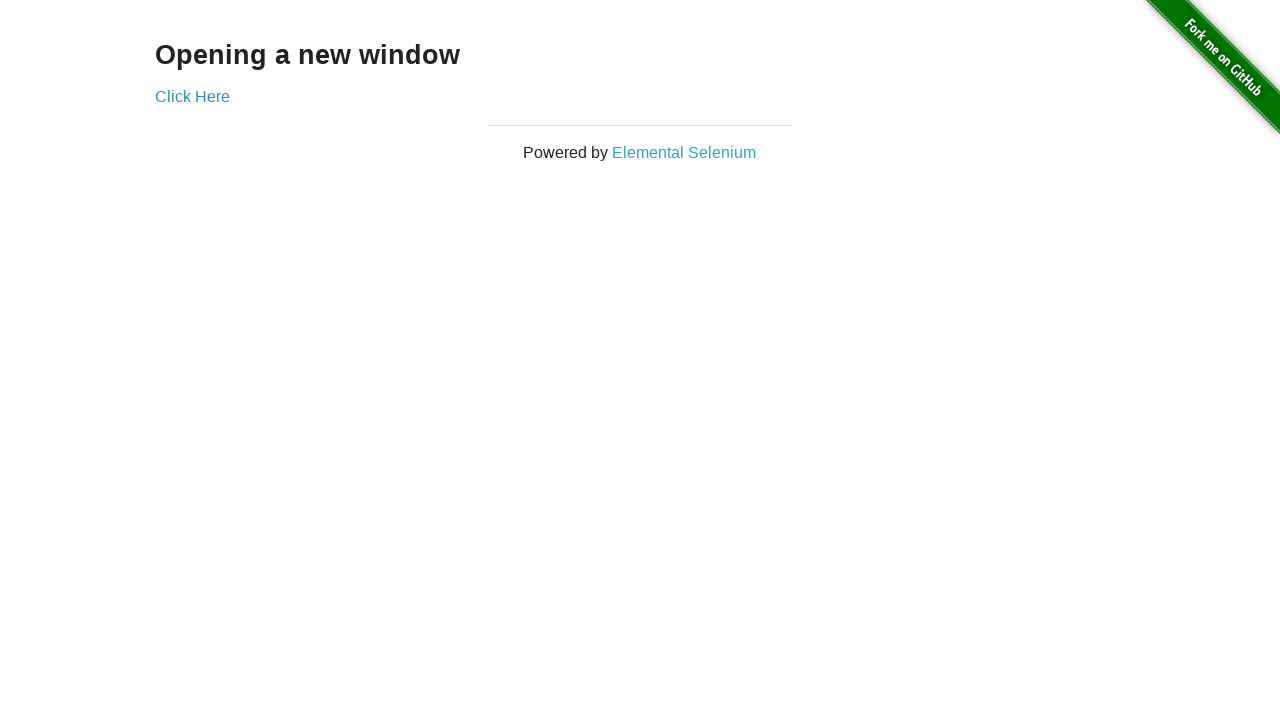

Verified original page title is 'The Internet'
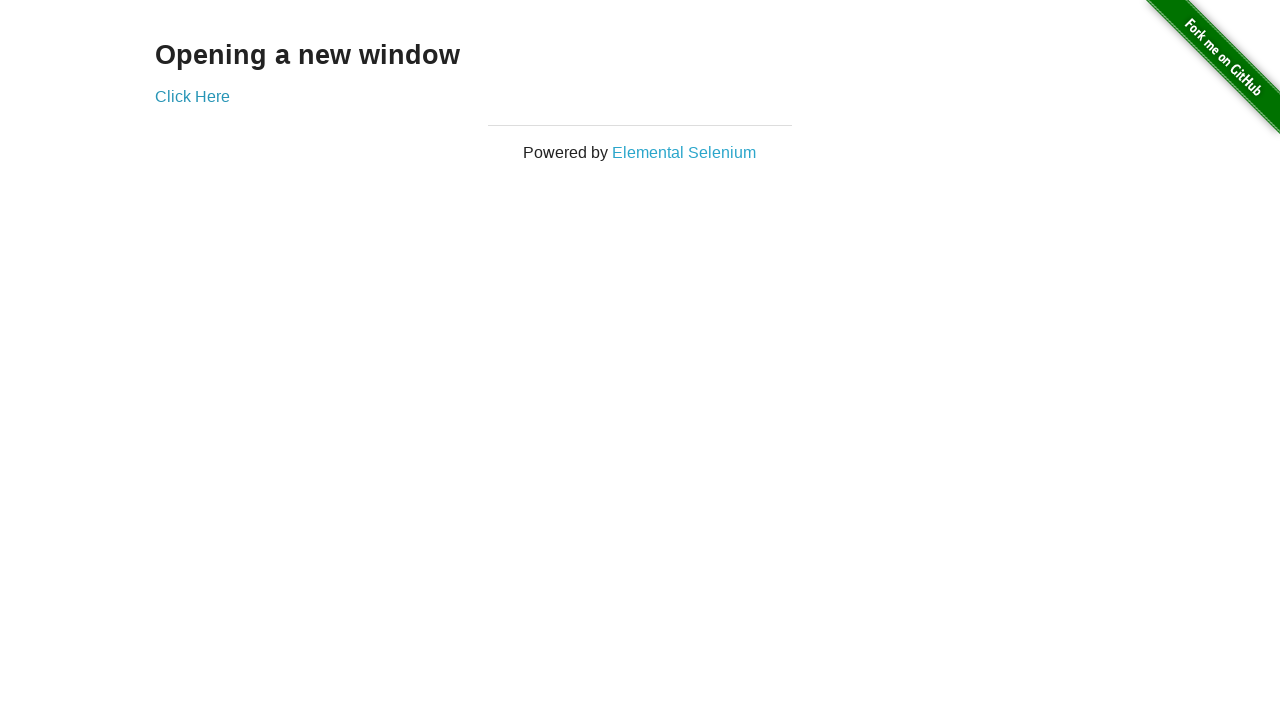

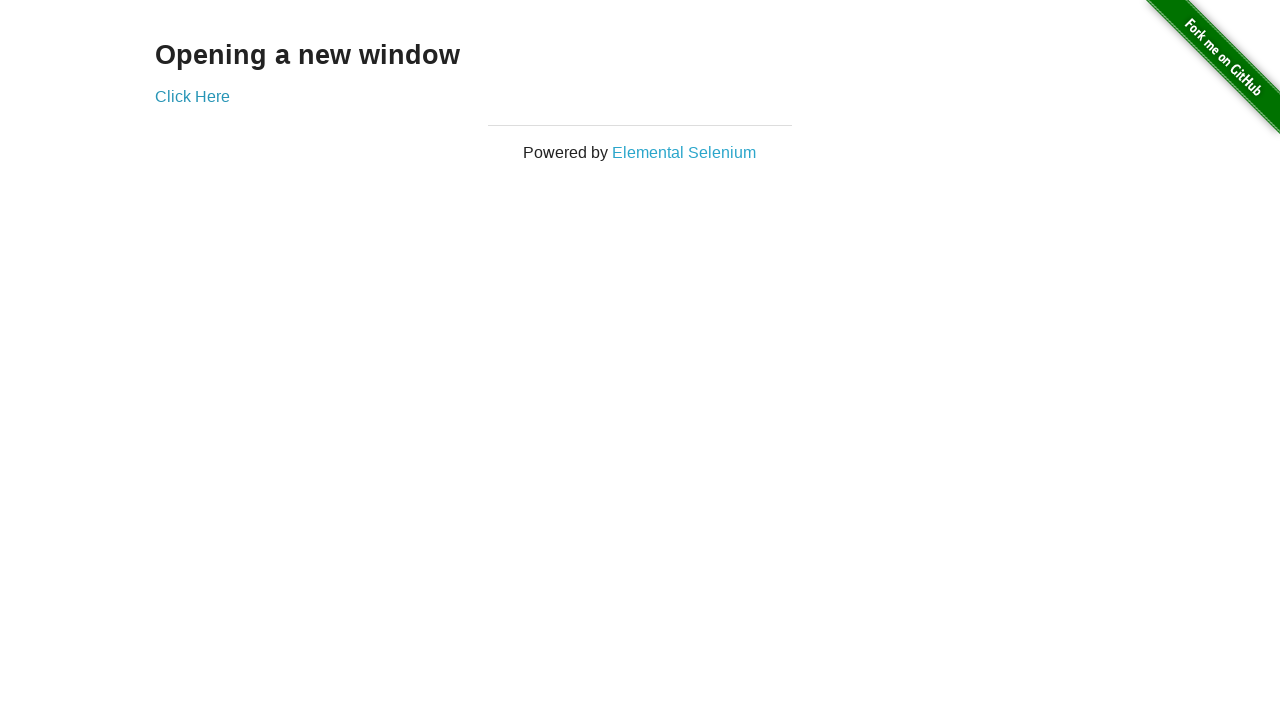